Tests dropdown selection functionality on a trial signup form by selecting a country from the Country dropdown

Starting URL: https://www.orangehrm.com/orangehrm-30-day-trial/?

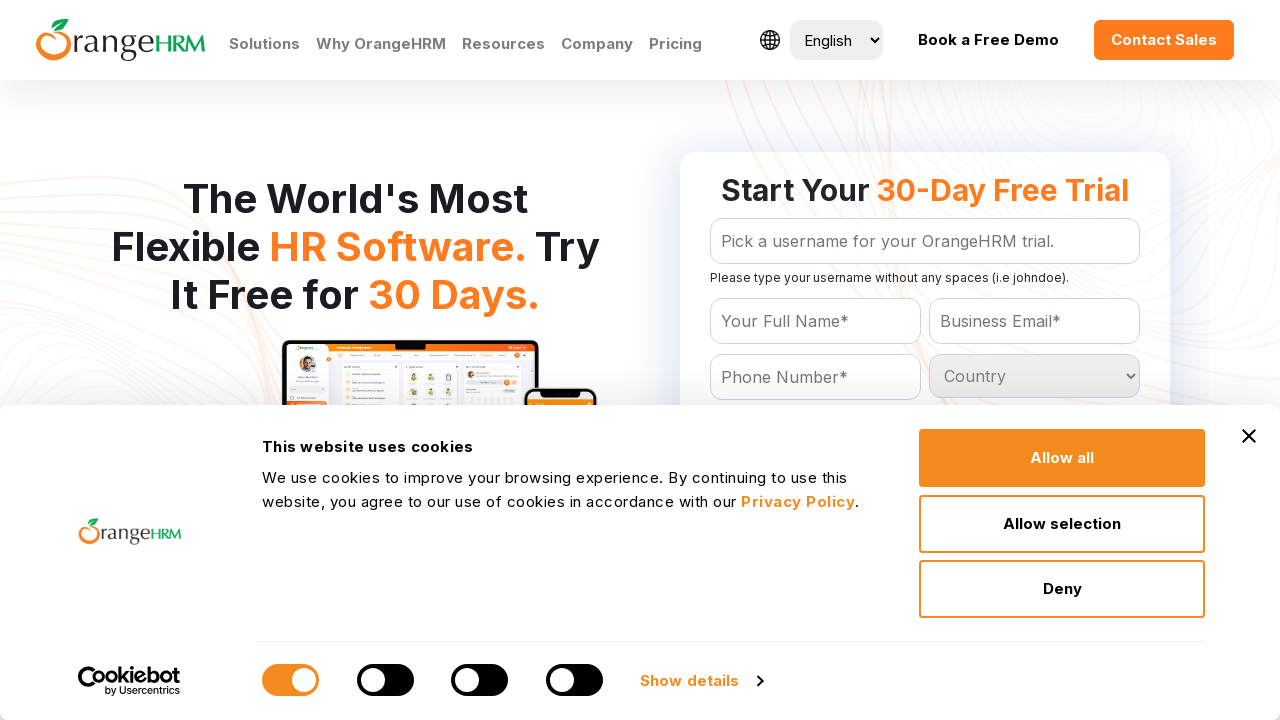

Country dropdown selector loaded on trial signup form
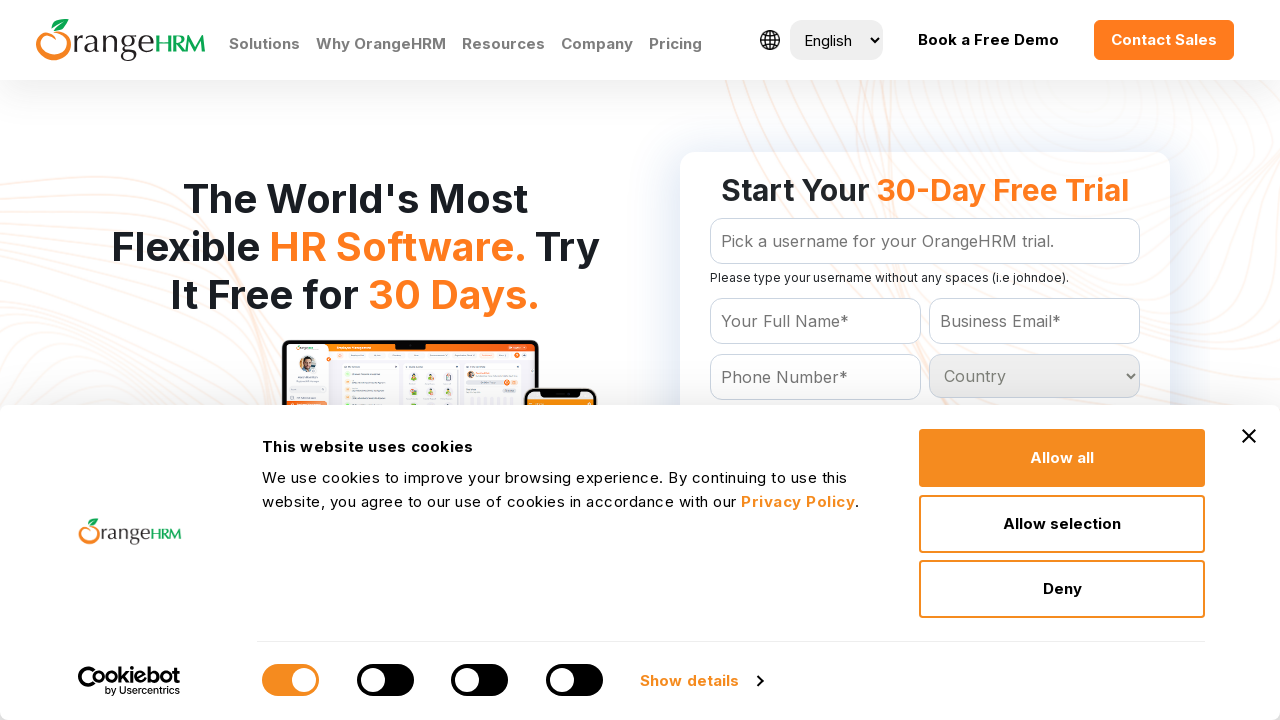

Selected 'Albania' from Country dropdown on select[name='Country']
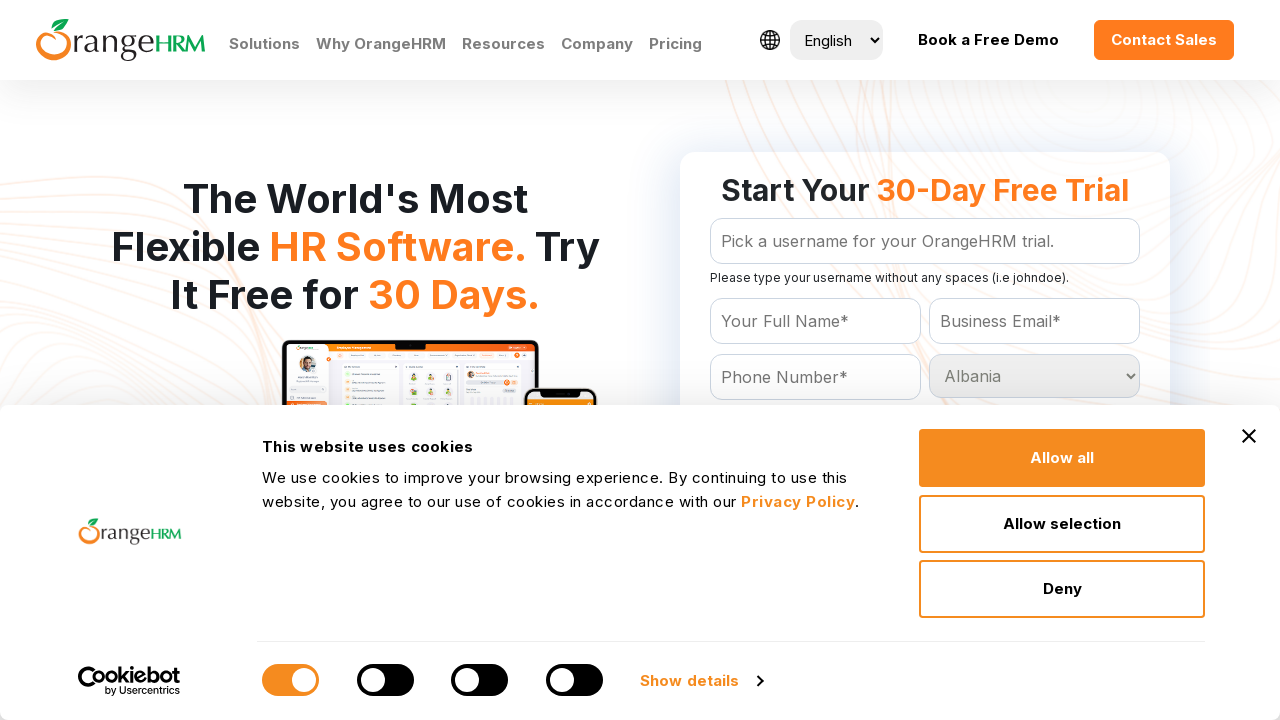

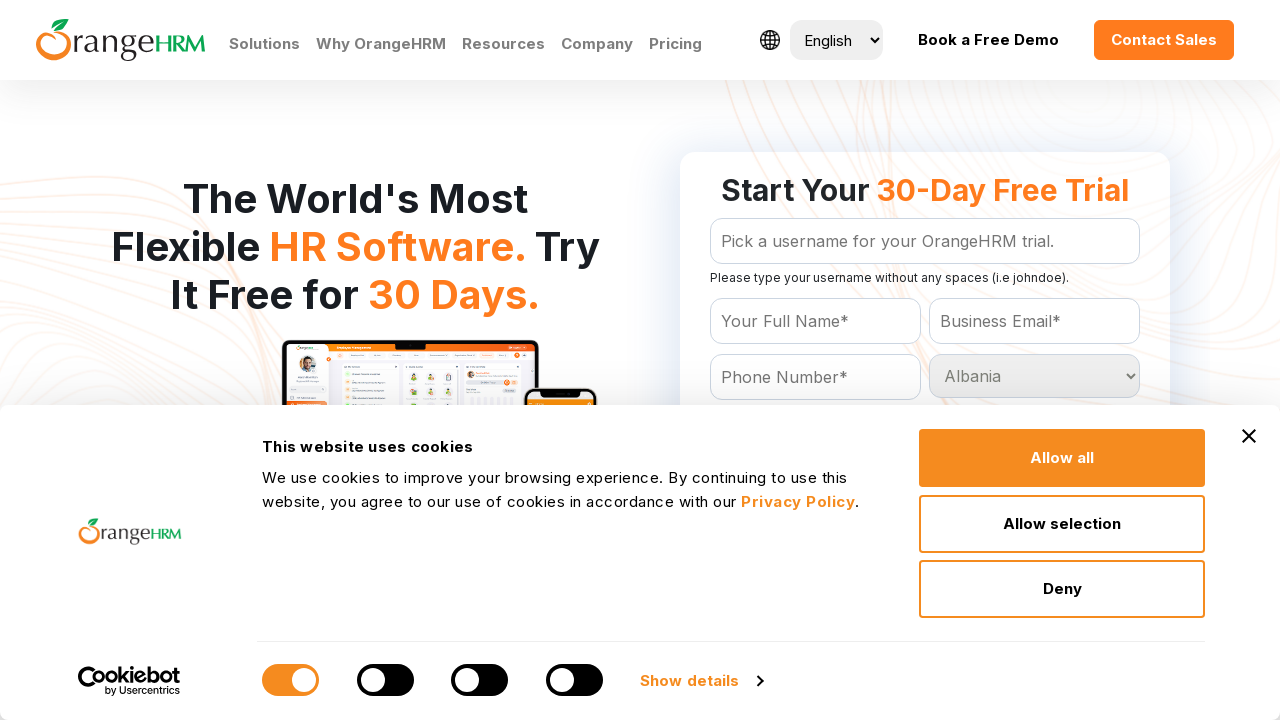